Navigates to httpbin.org to display HTTP request headers and environment information

Starting URL: https://httpbin.org/get?show_env=1

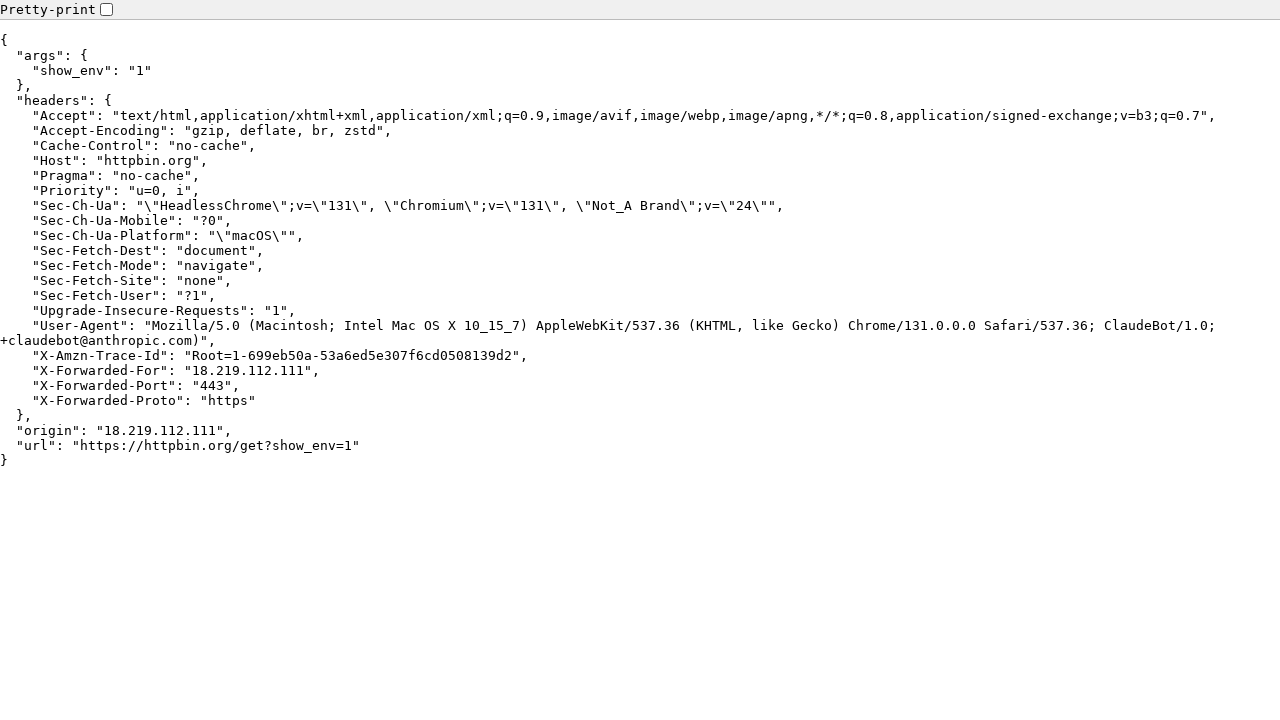

Navigated to httpbin.org/get?show_env=1 to display HTTP request headers and environment information
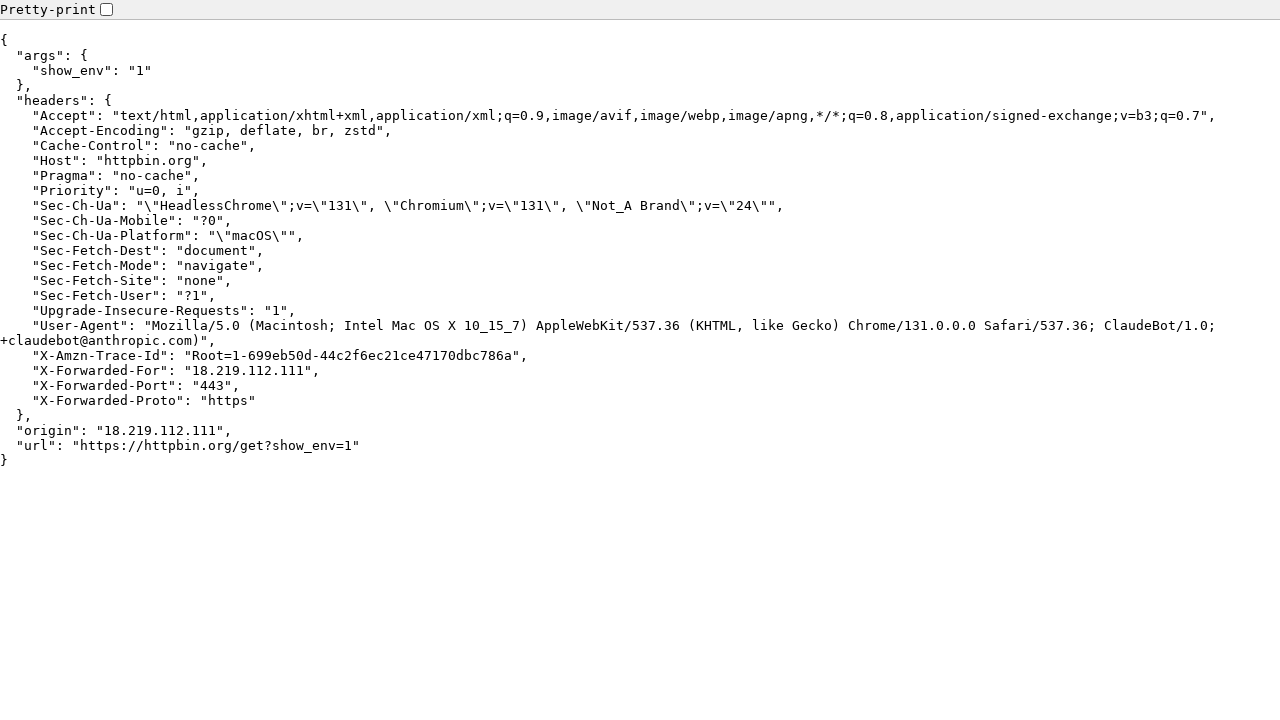

Page fully loaded with all network activity completed
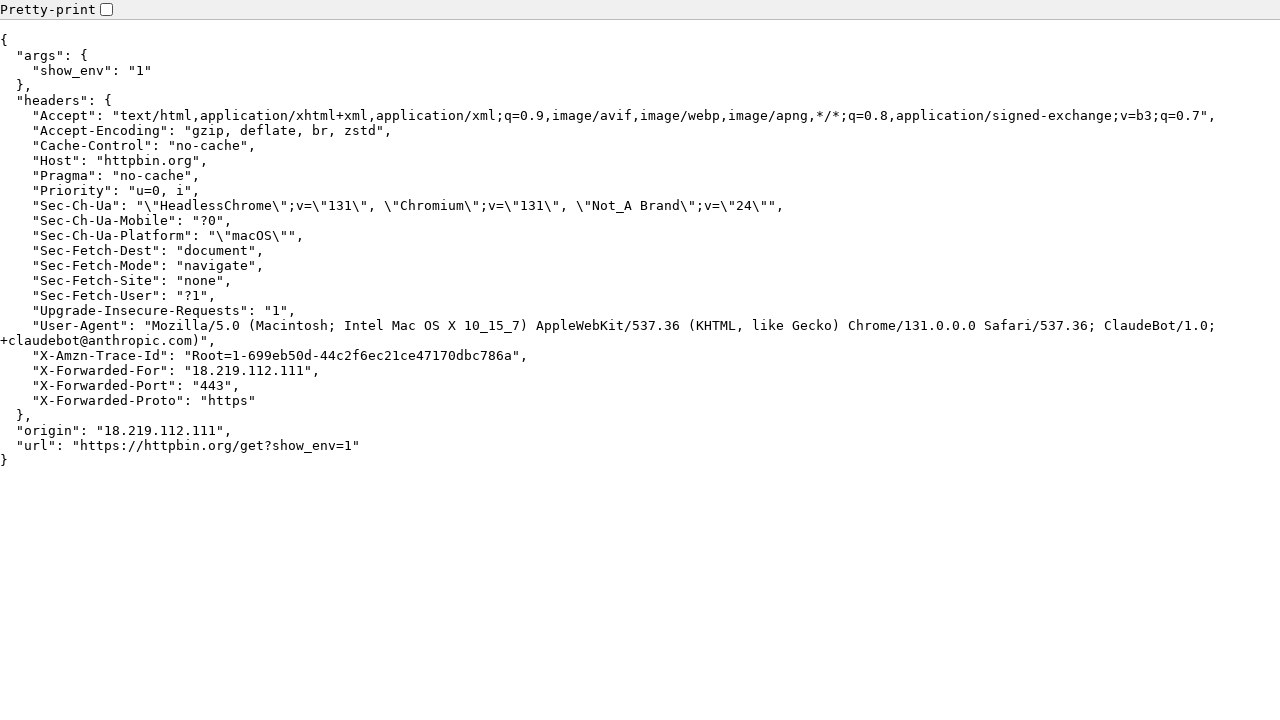

Response content displayed in pre-formatted text element
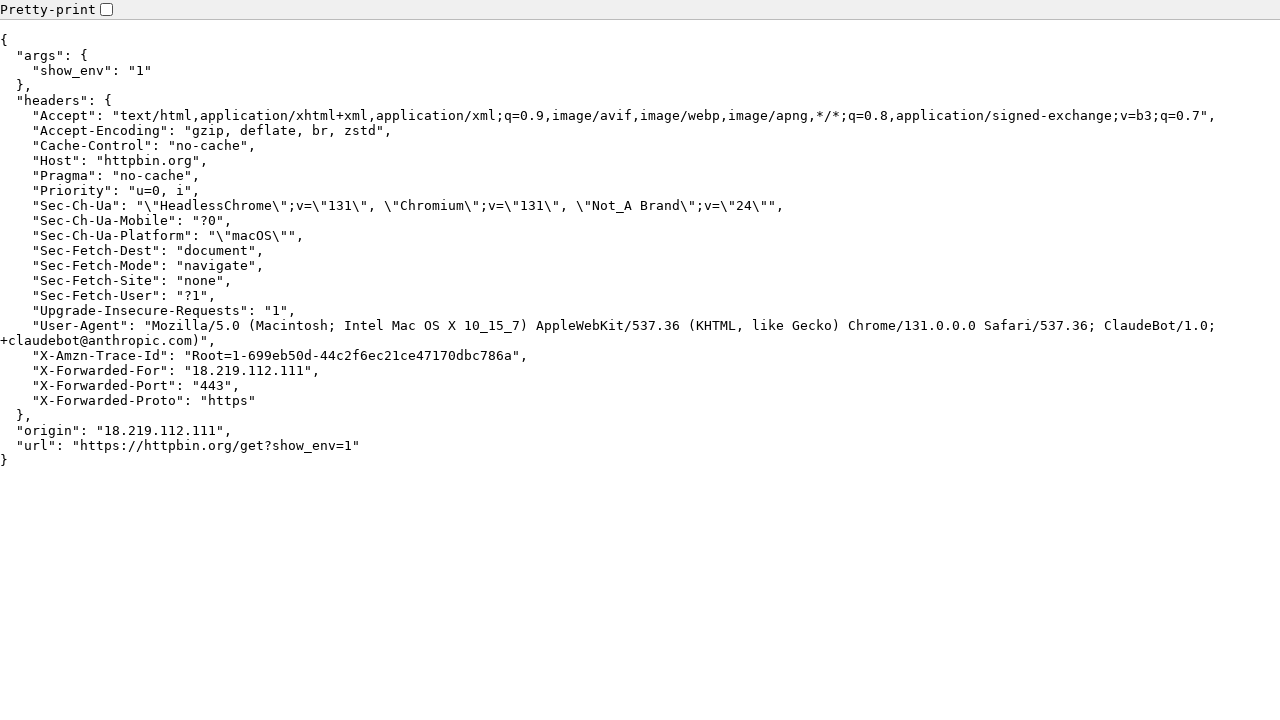

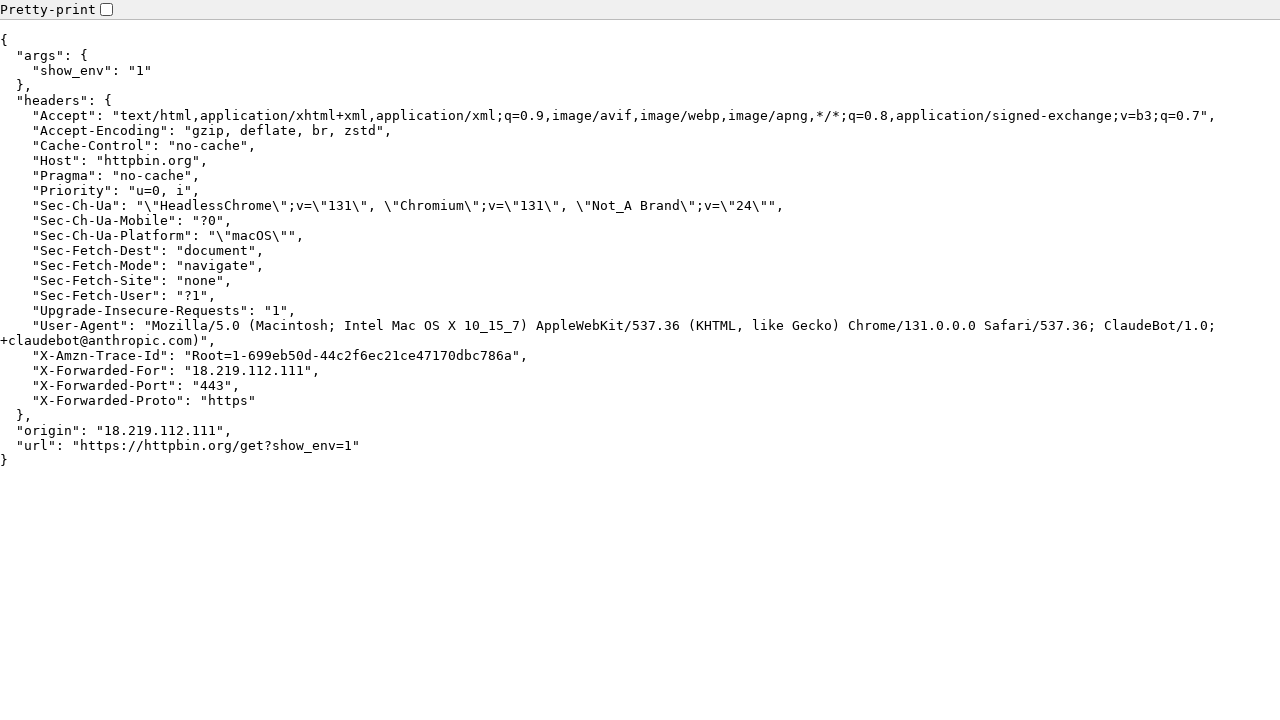